Tests adding todo items to the list by filling the input and pressing Enter twice to create two items

Starting URL: https://demo.playwright.dev/todomvc

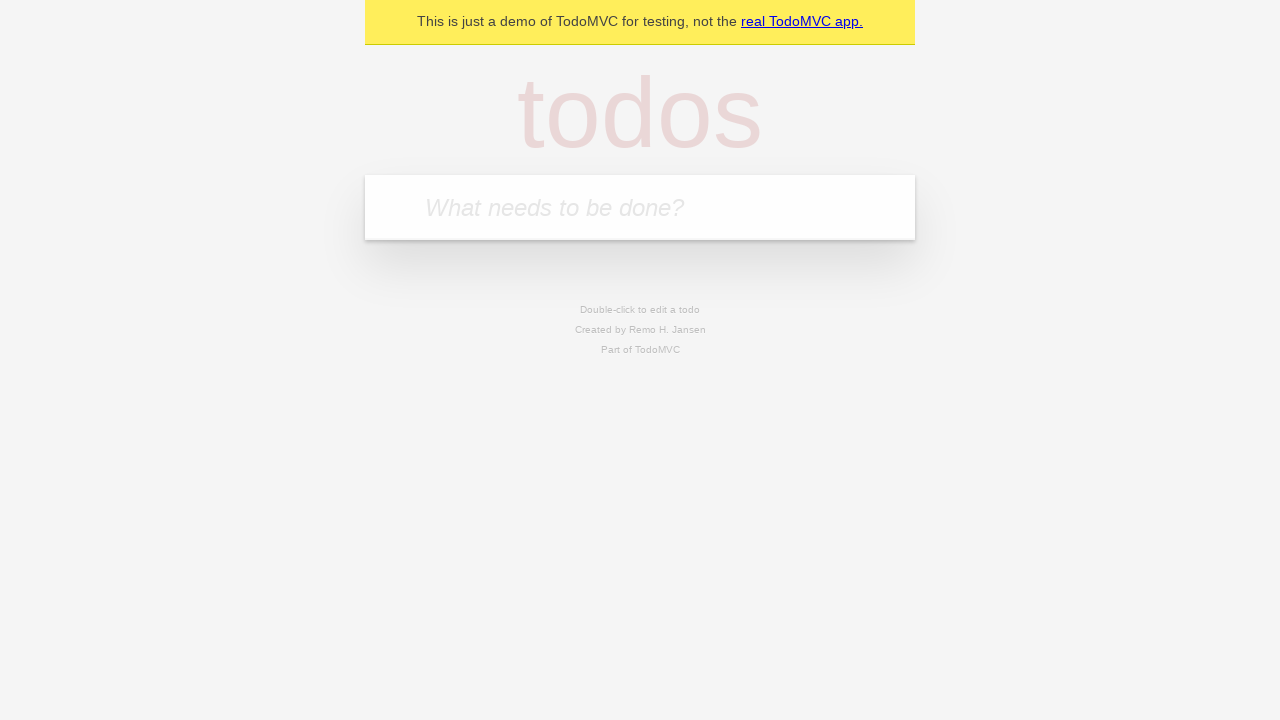

Filled input field with first todo 'buy some cheese' on internal:attr=[placeholder="What needs to be done?"i]
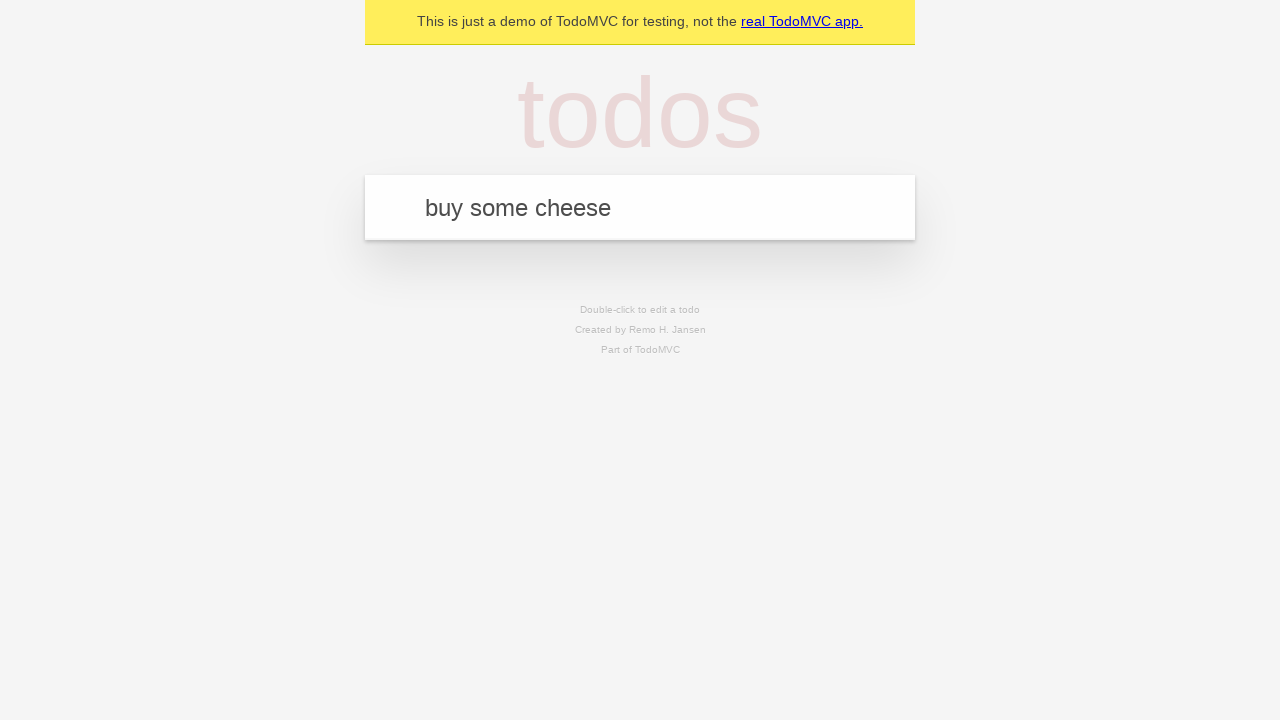

Pressed Enter to create first todo item on internal:attr=[placeholder="What needs to be done?"i]
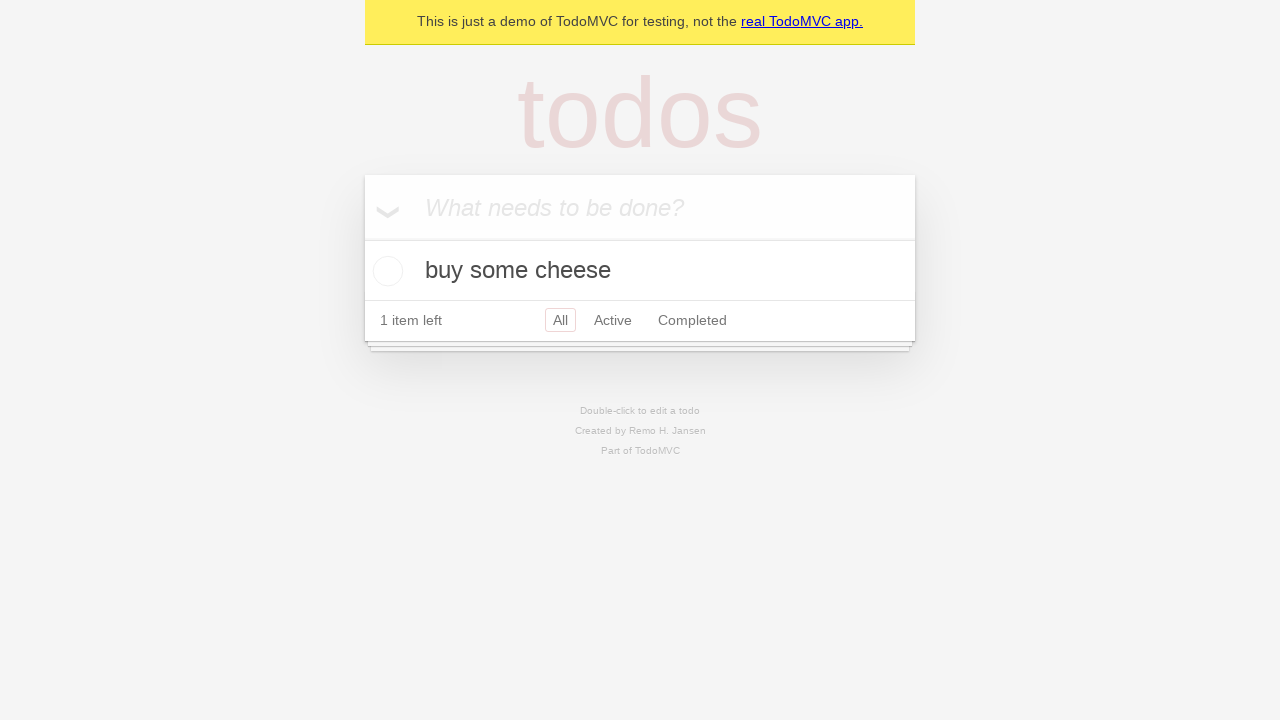

Filled input field with second todo 'feed the cat' on internal:attr=[placeholder="What needs to be done?"i]
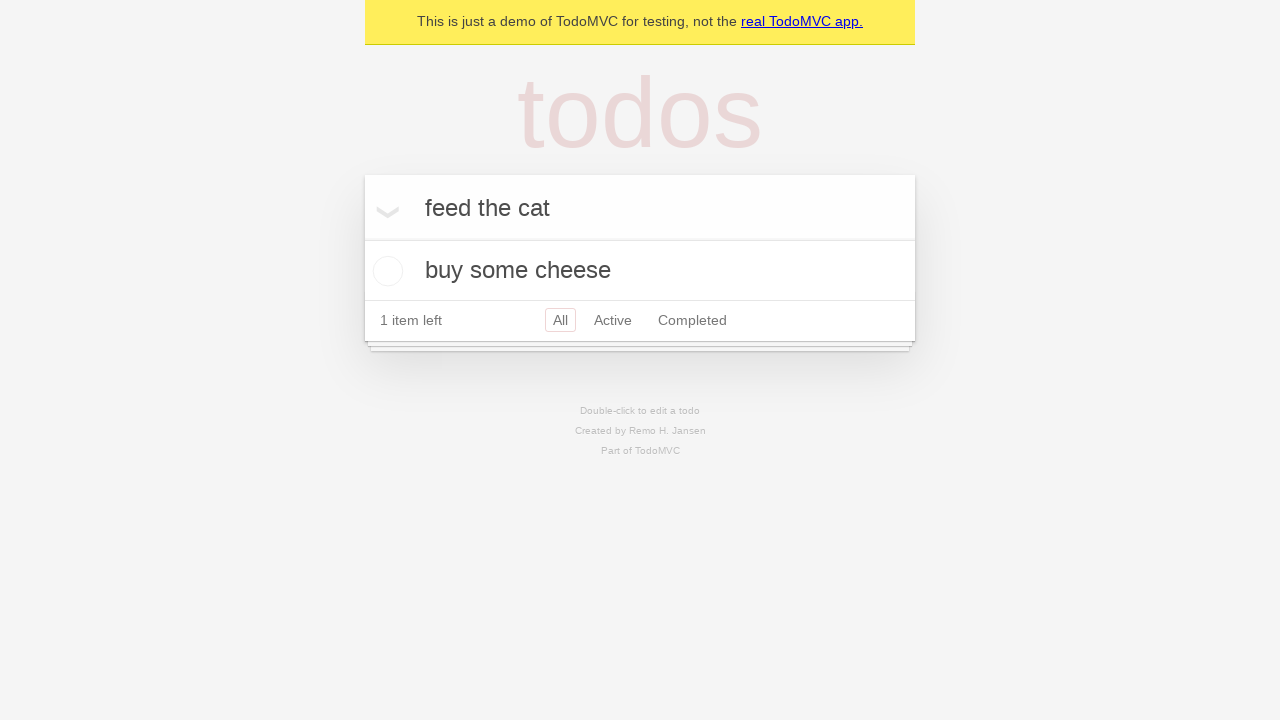

Pressed Enter to create second todo item on internal:attr=[placeholder="What needs to be done?"i]
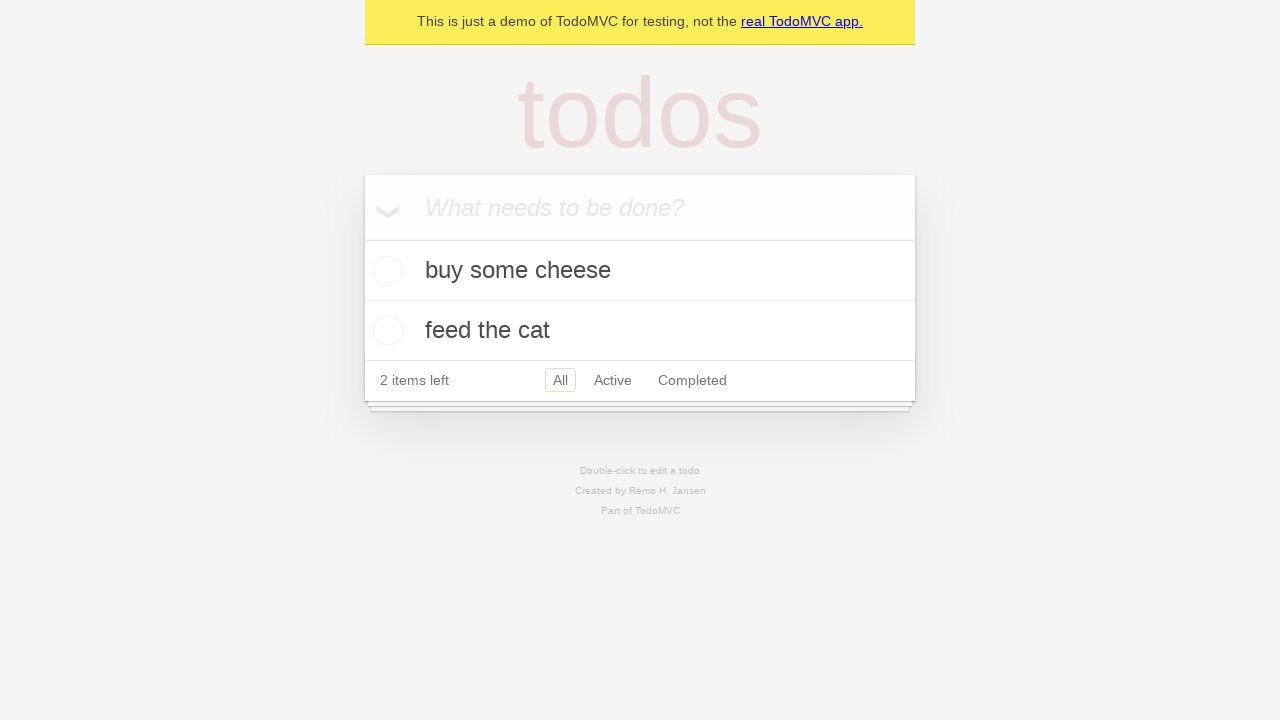

Waited for todo items to appear on the page
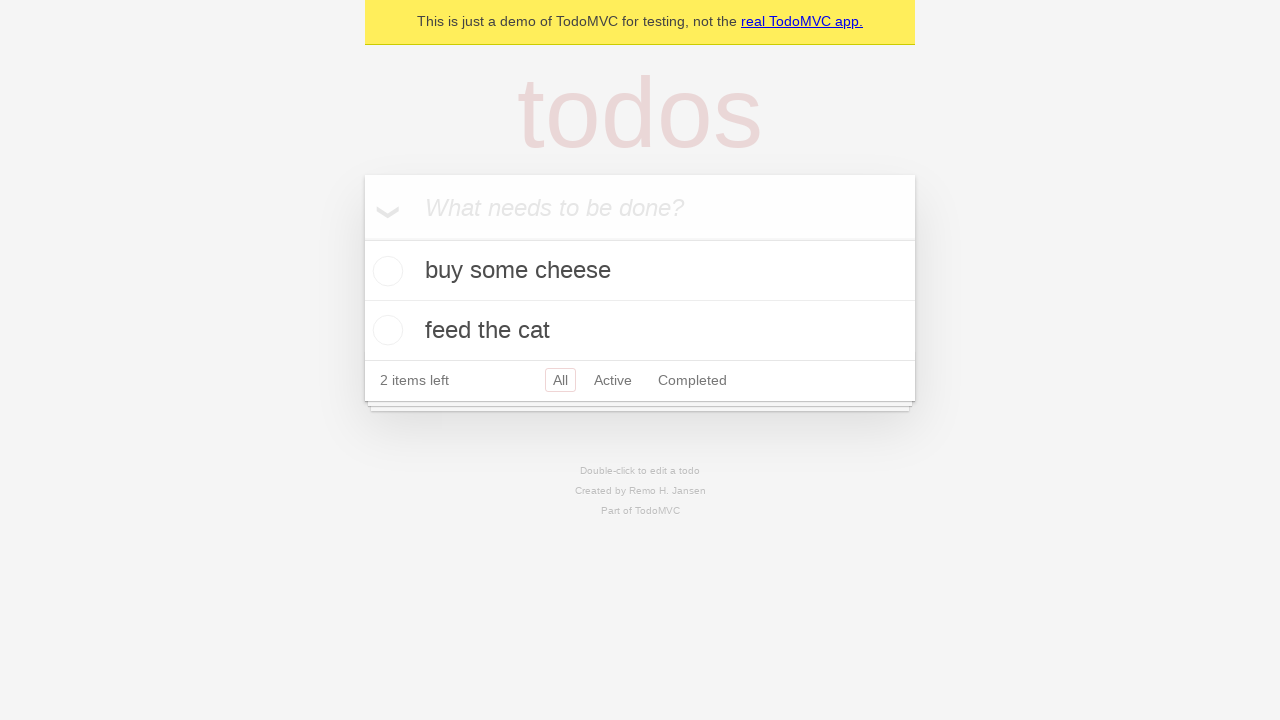

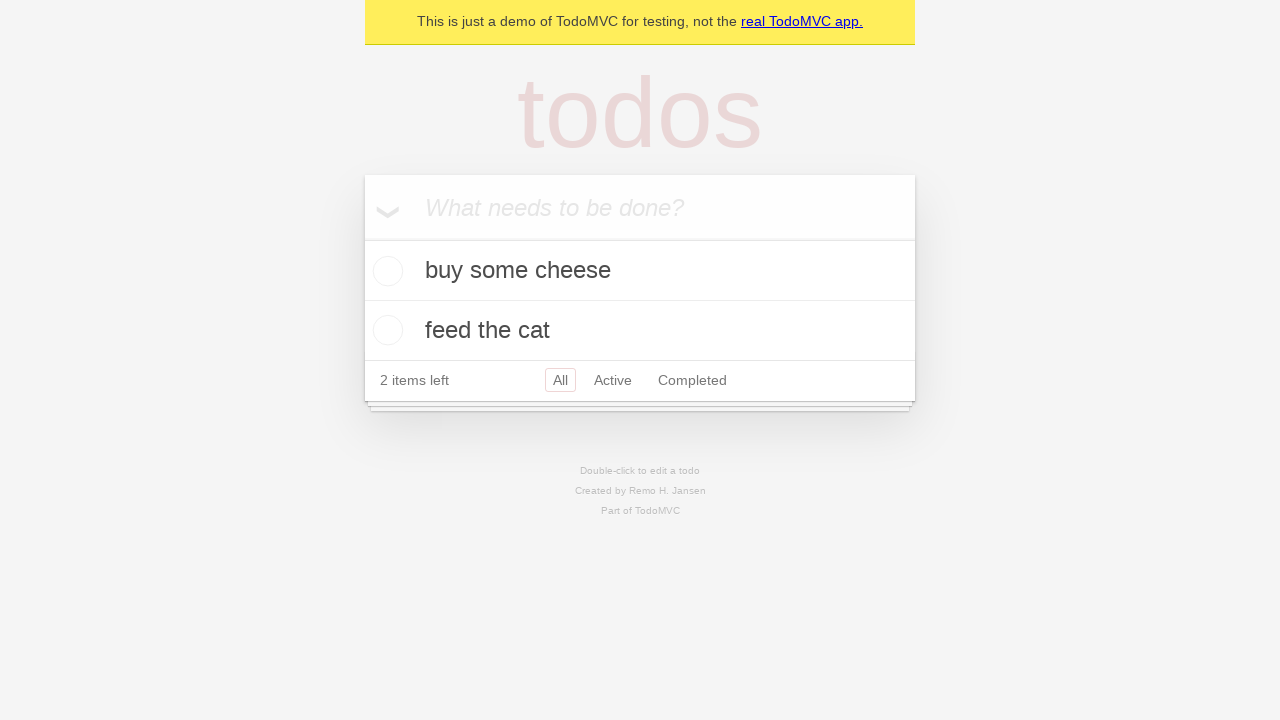